Clicks on the "Oplata i Dostavka" (Payment and Delivery) link to navigate to the order help page

Starting URL: https://bi.ua/

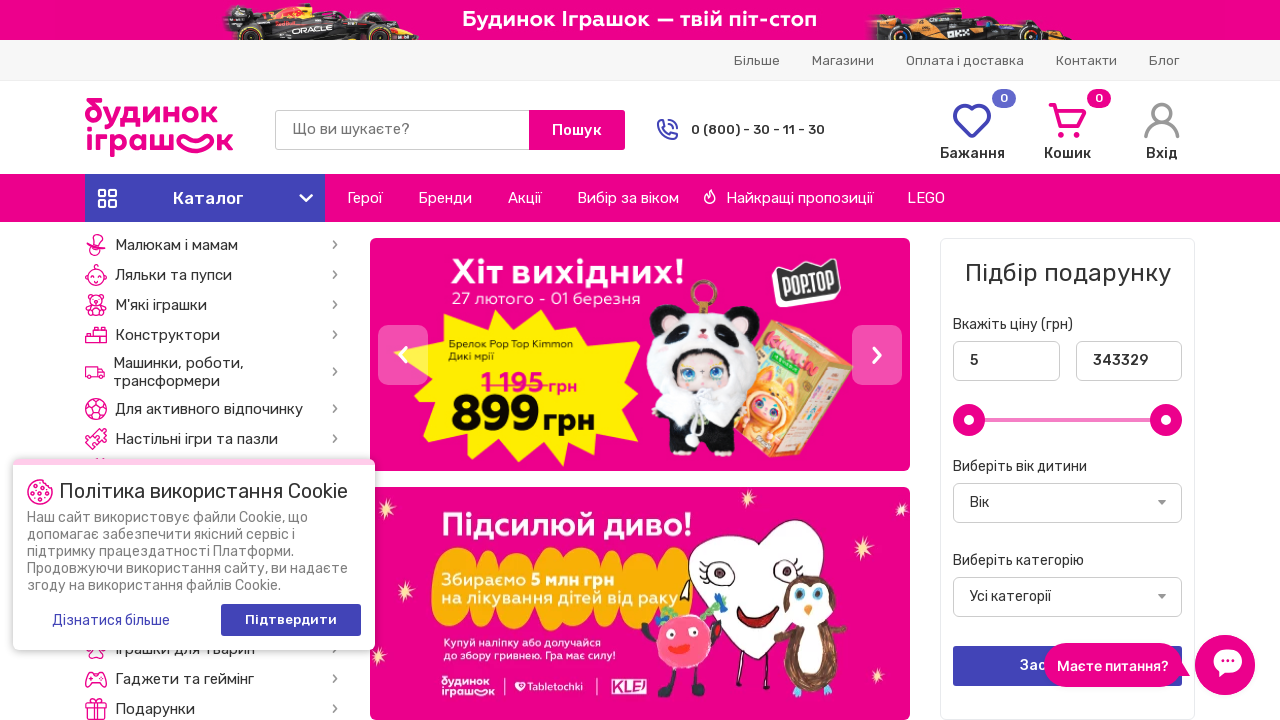

Navigated to https://bi.ua/
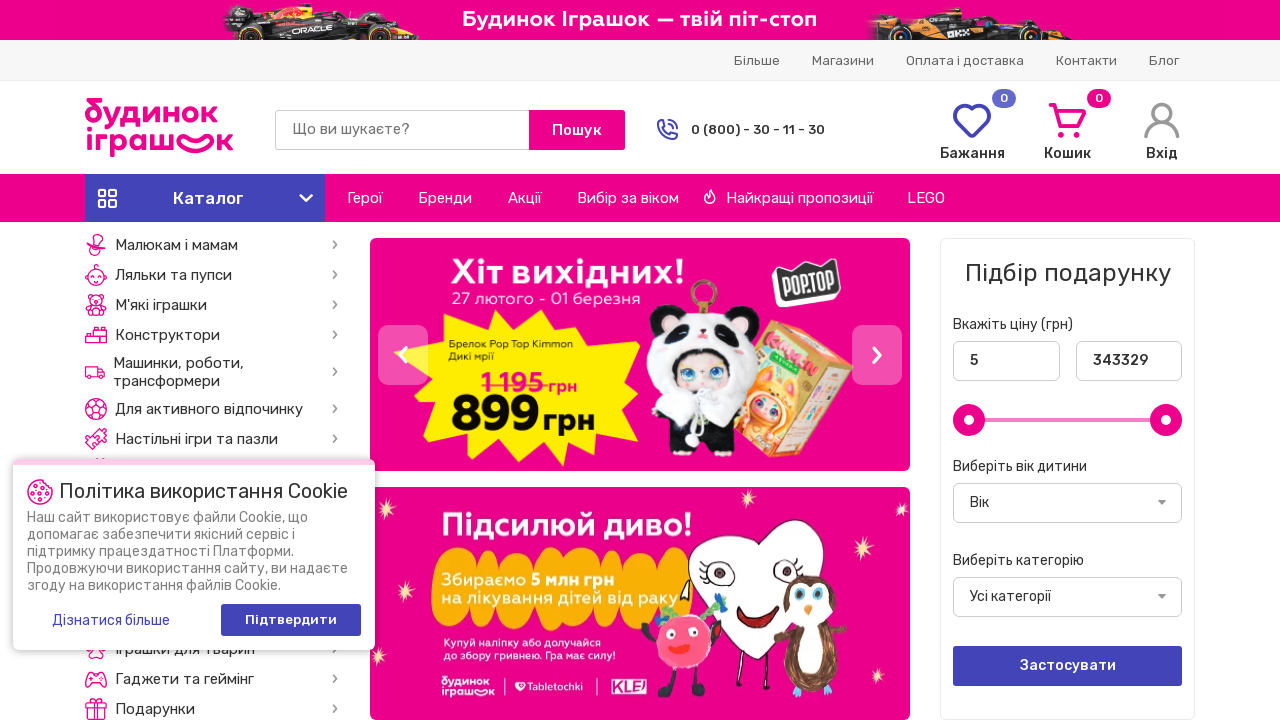

Clicked on the 'Oplata i Dostavka' (Payment and Delivery) link to navigate to the order help page at (965, 60) on a[href='/ukr/help/how_to_order/'].linkJ
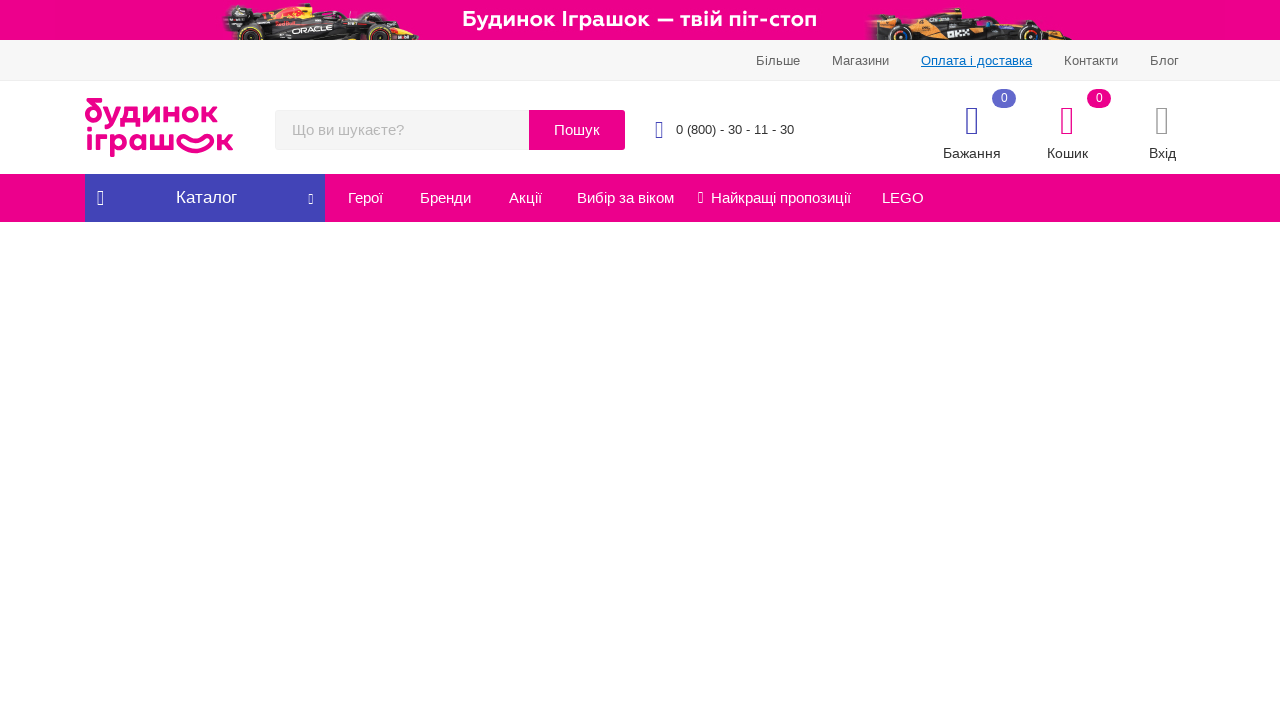

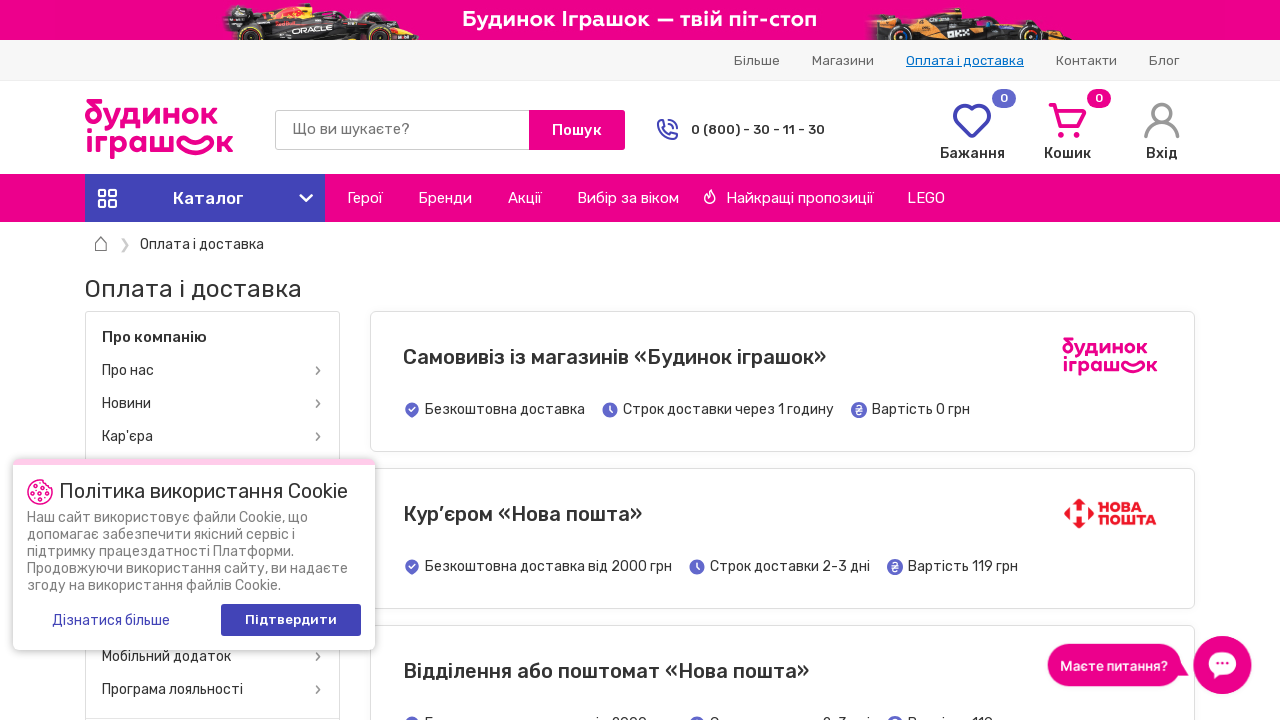